Tests registration form validation when confirm password does not match the original password and verifies the mismatch error message

Starting URL: https://alada.vn/tai-khoan/dang-ky.html

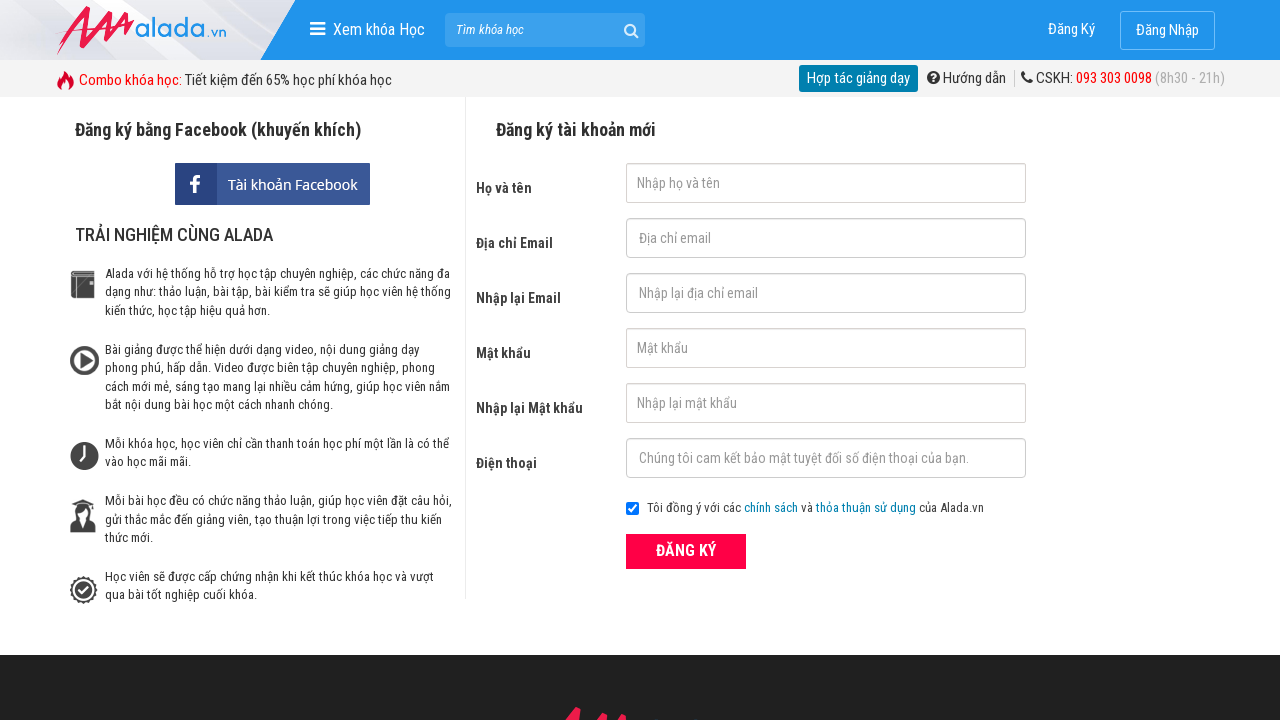

Filled full name field with 'Long Nguyen' on #txtFirstname
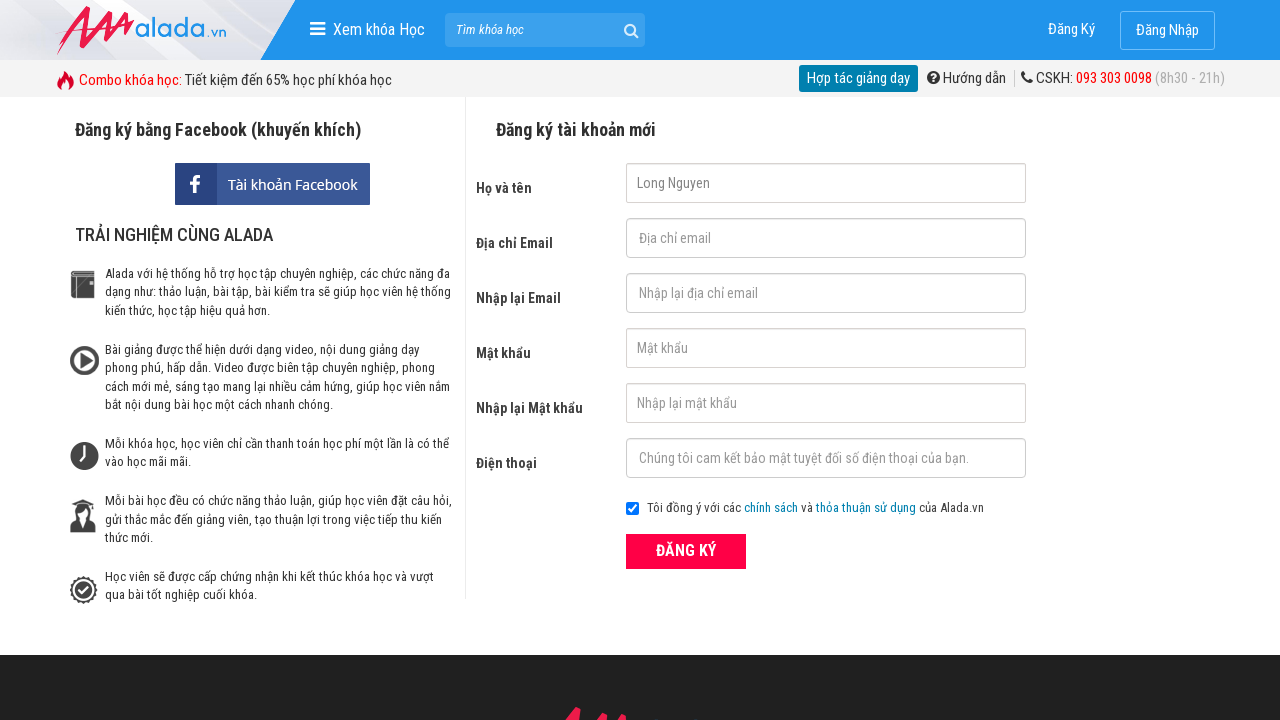

Filled email field with 'long@abc.com' on #txtEmail
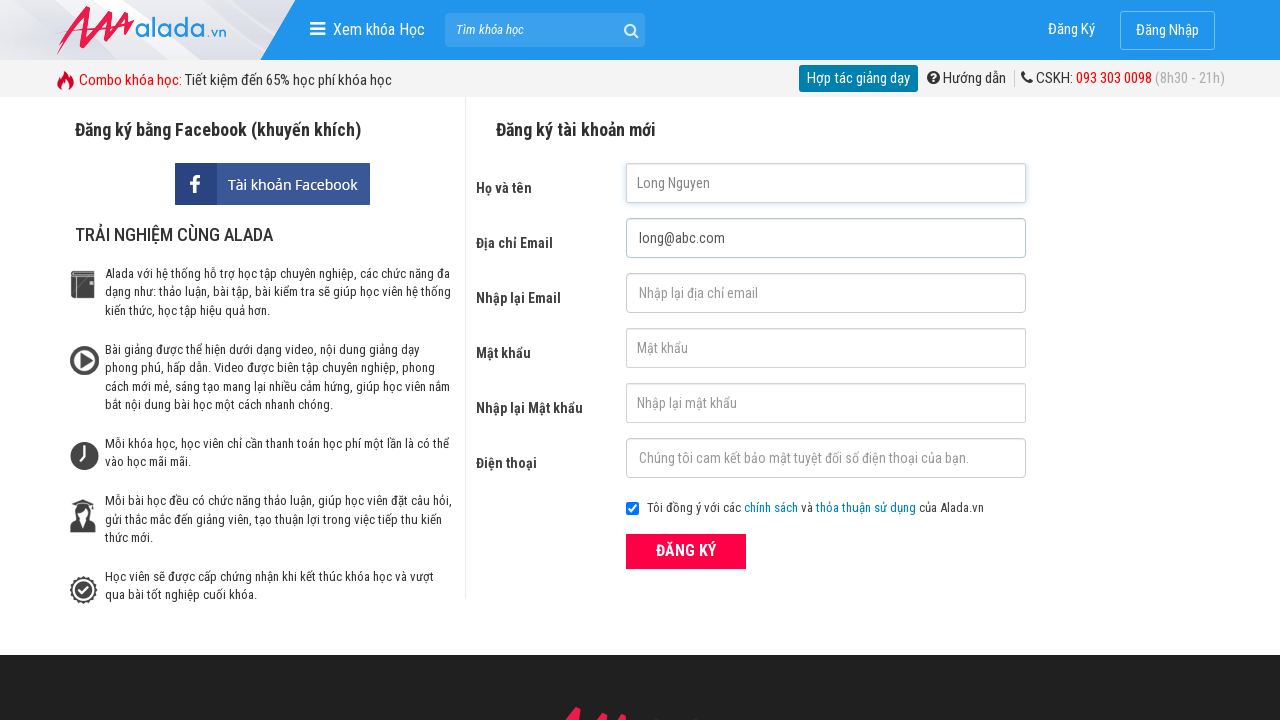

Filled confirm email field with 'long@abc.com' on #txtCEmail
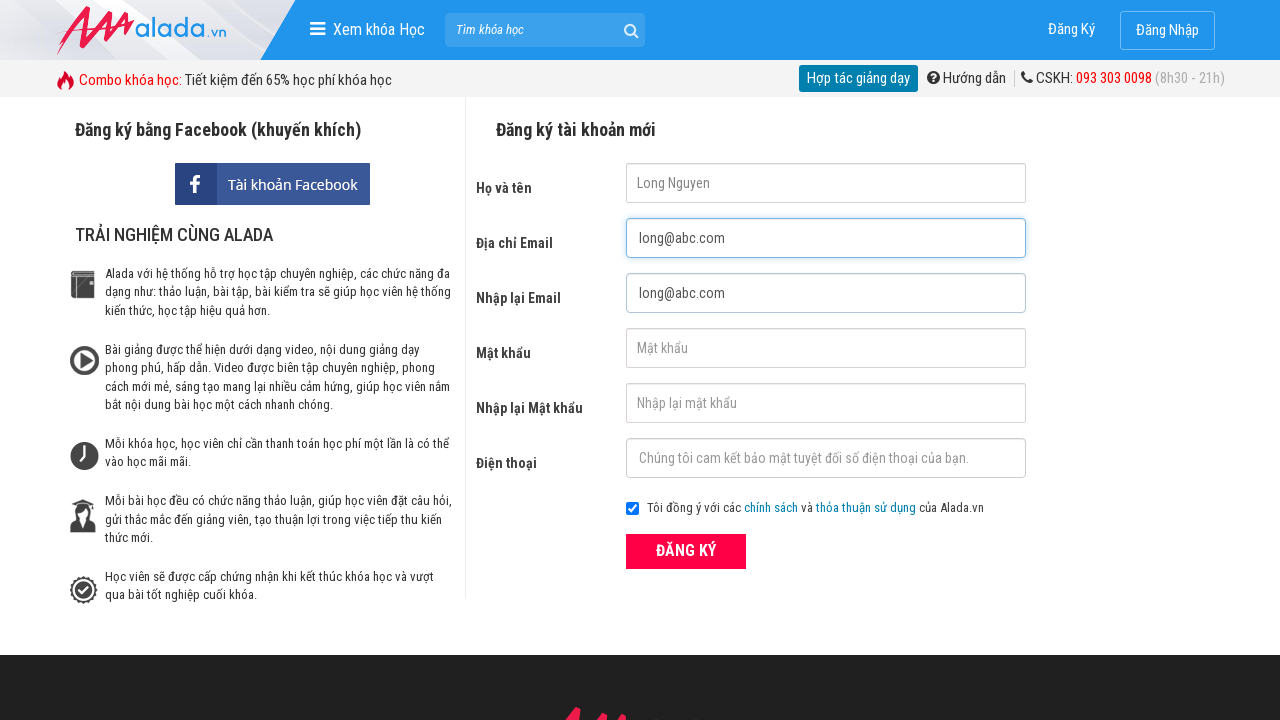

Filled password field with '123456' on #txtPassword
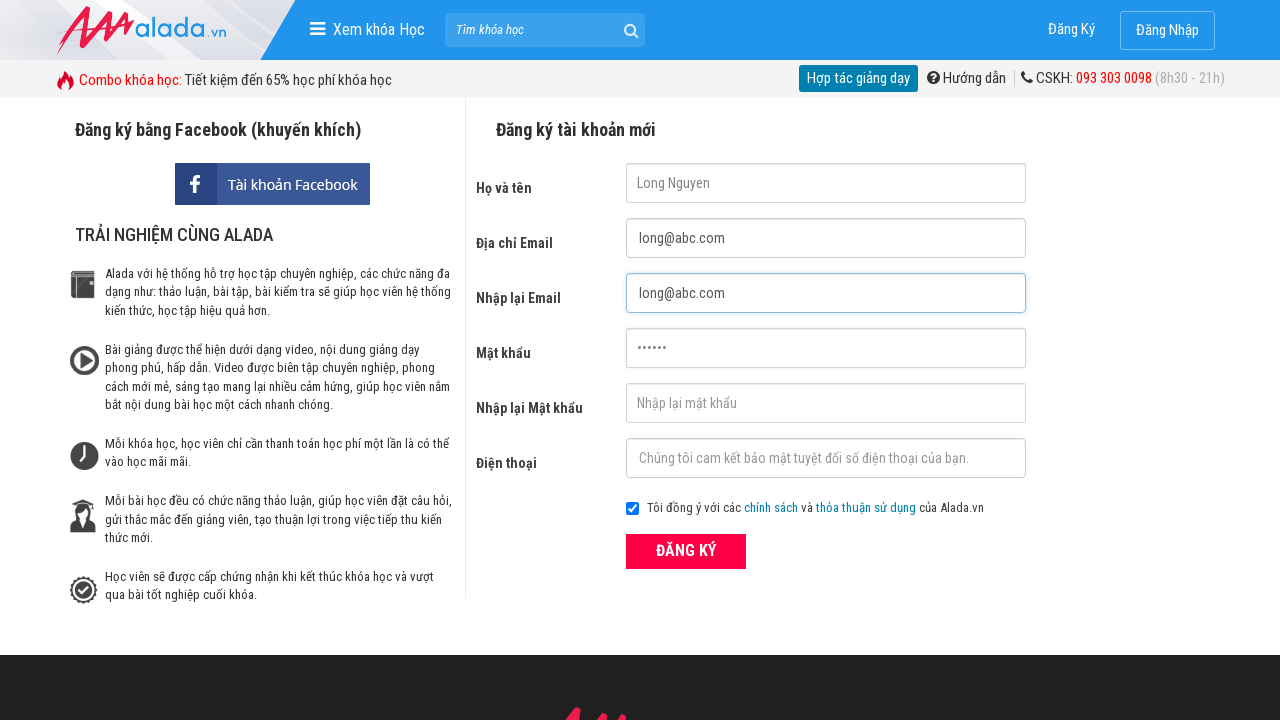

Filled confirm password field with mismatched password '123457' on #txtCPassword
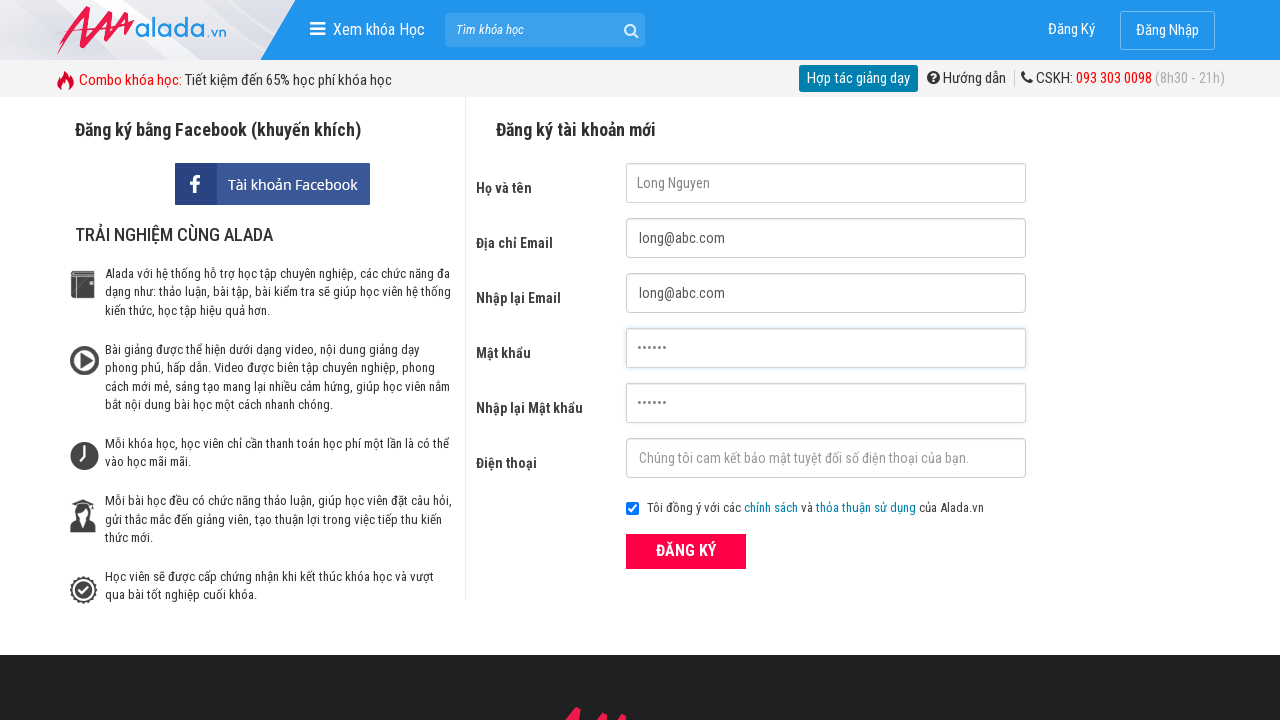

Filled phone number field with '0975474355' on #txtPhone
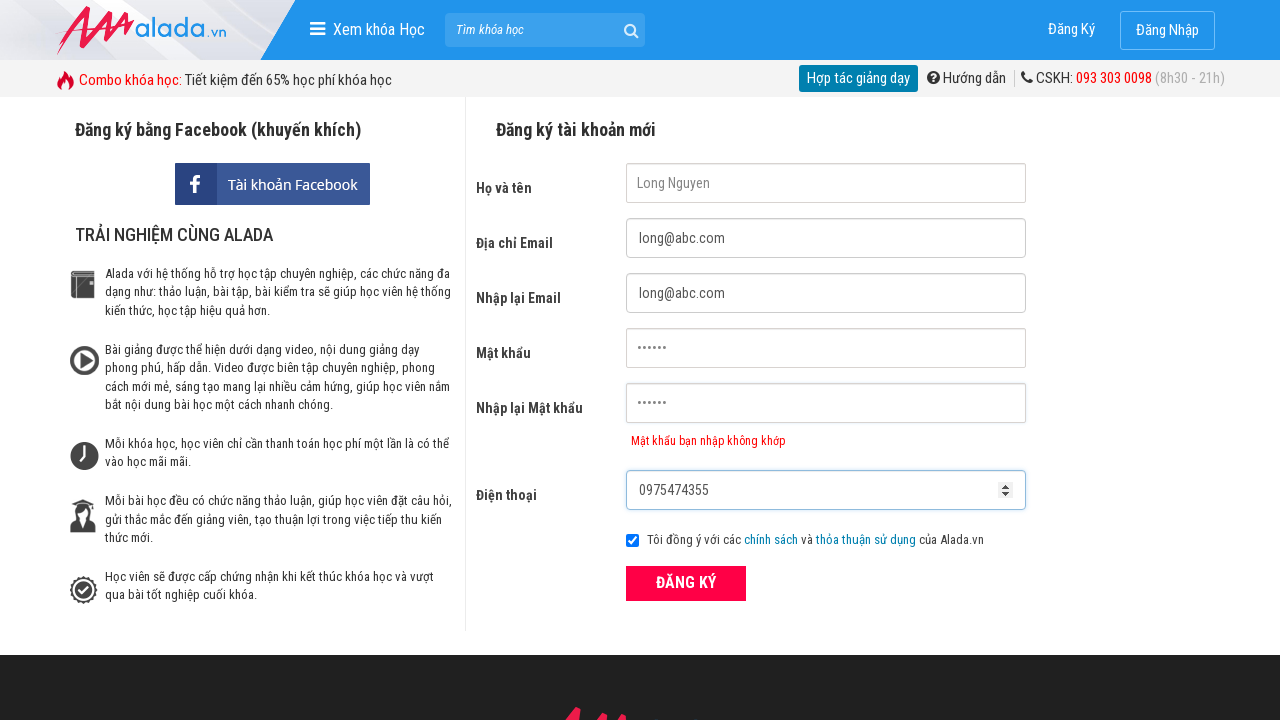

Clicked submit button to attempt registration at (686, 583) on button[type='submit']
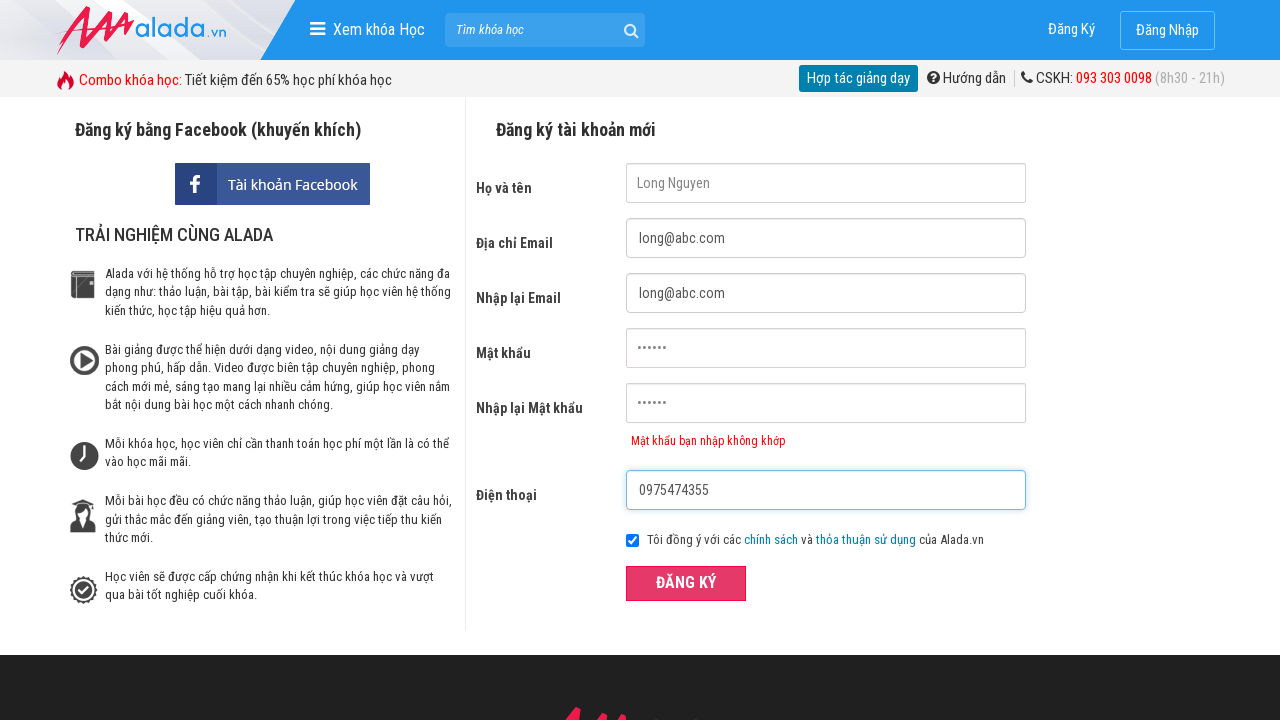

Password mismatch error message appeared
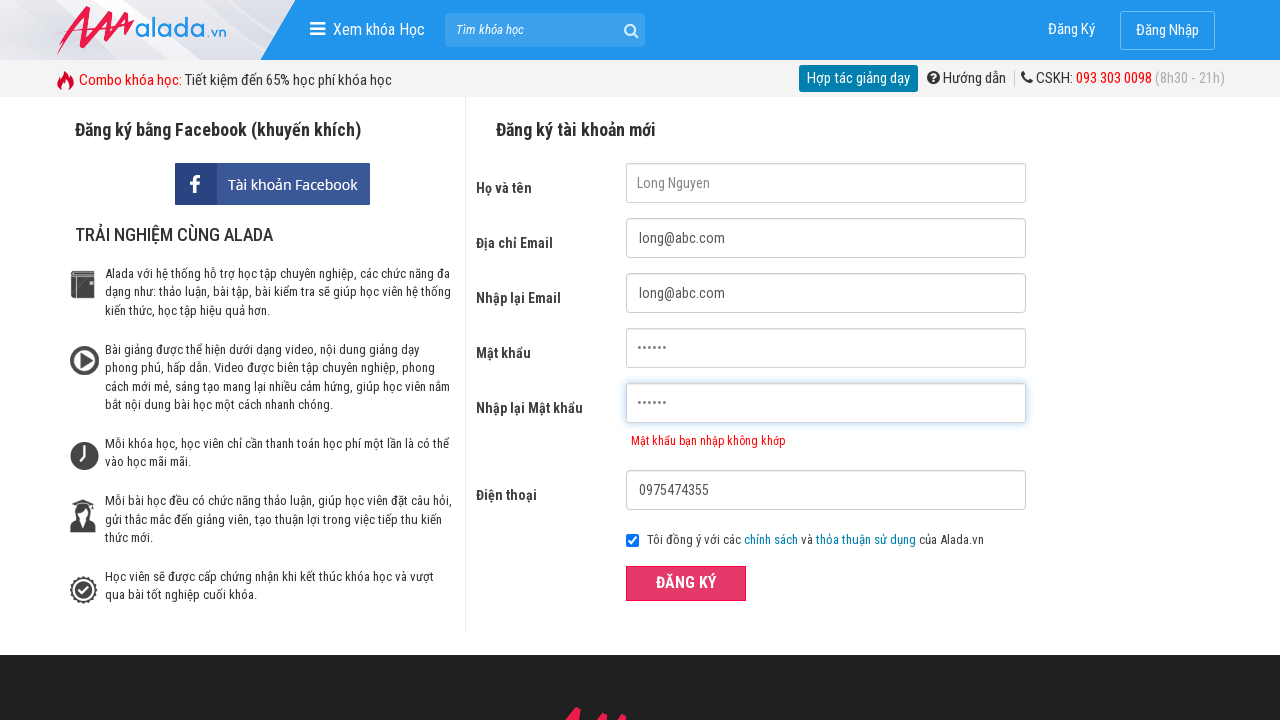

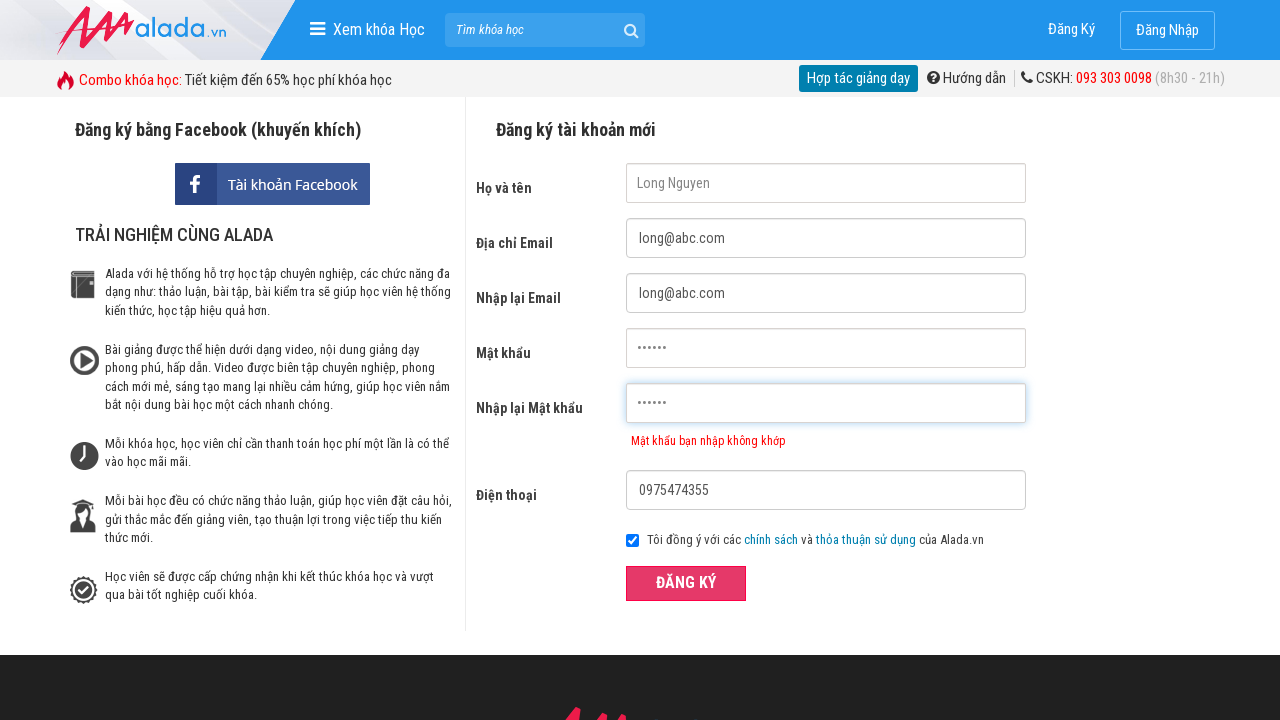